Opens the OTTO website and verifies the page title is correct

Starting URL: https://www.otto.de/

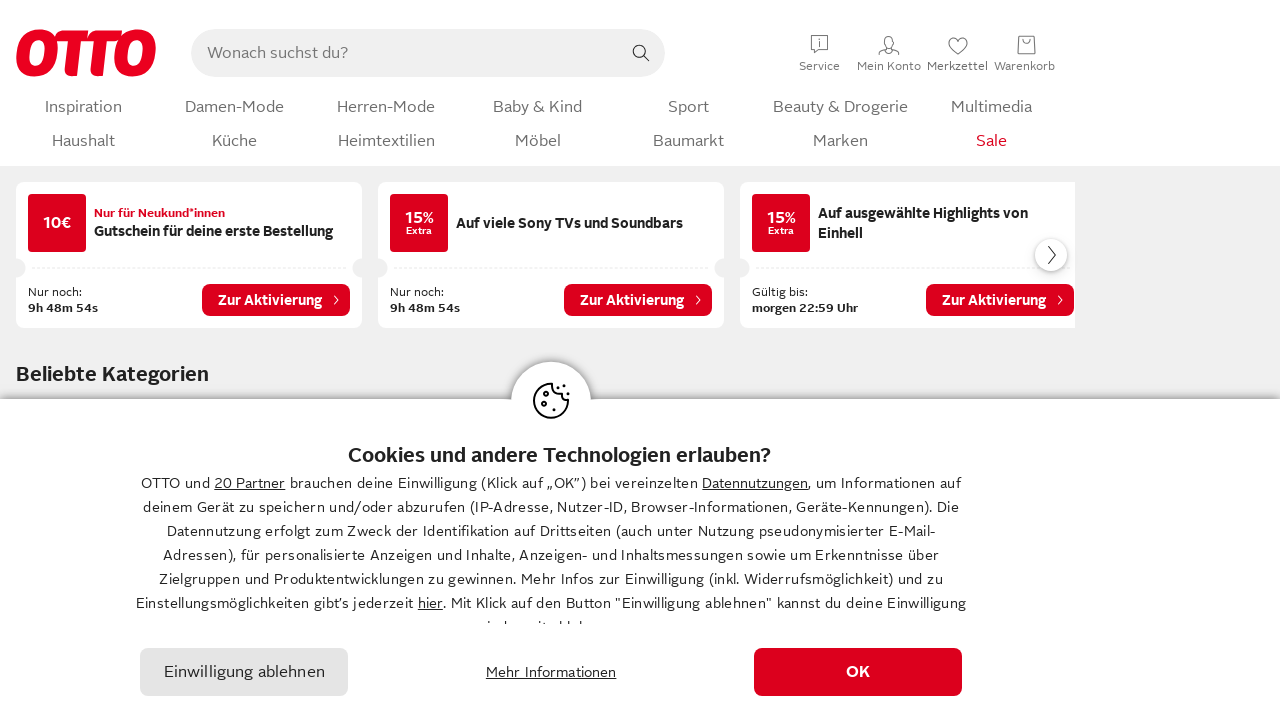

Navigated to OTTO website (https://www.otto.de/)
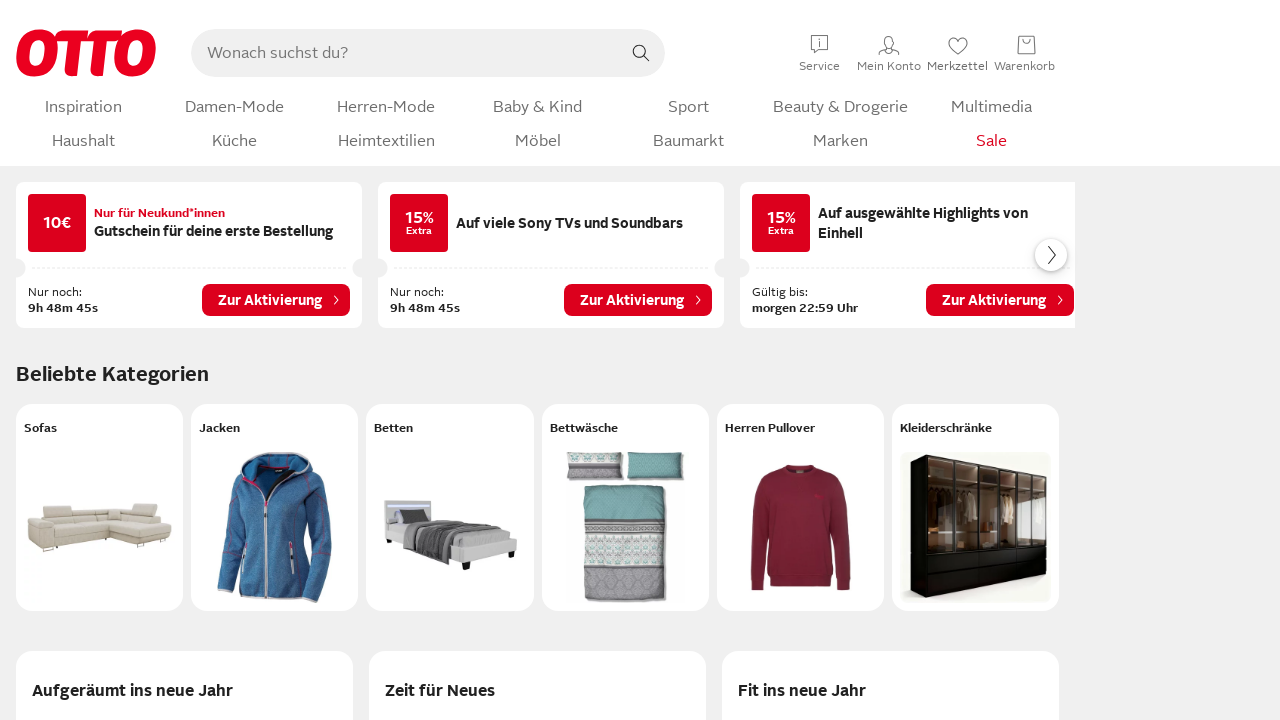

Verified page title is correct: 'OTTO - Mode, Möbel & Technik » Zum Online-Shop'
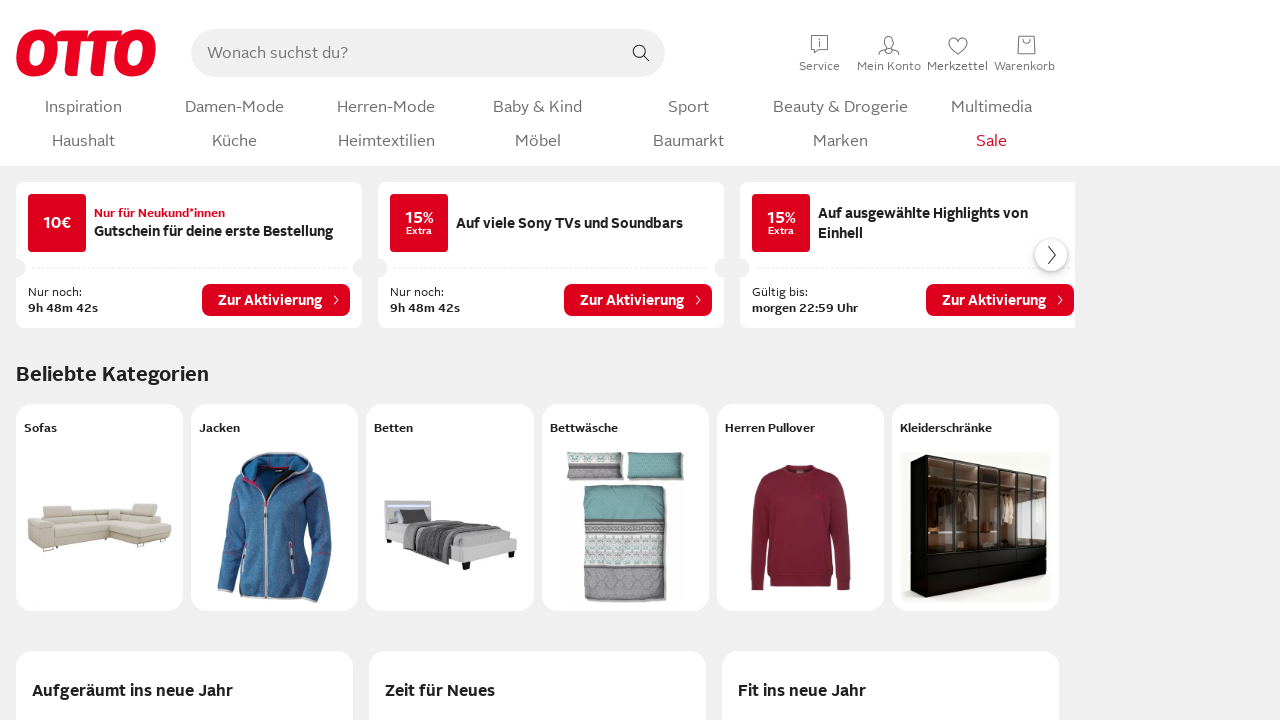

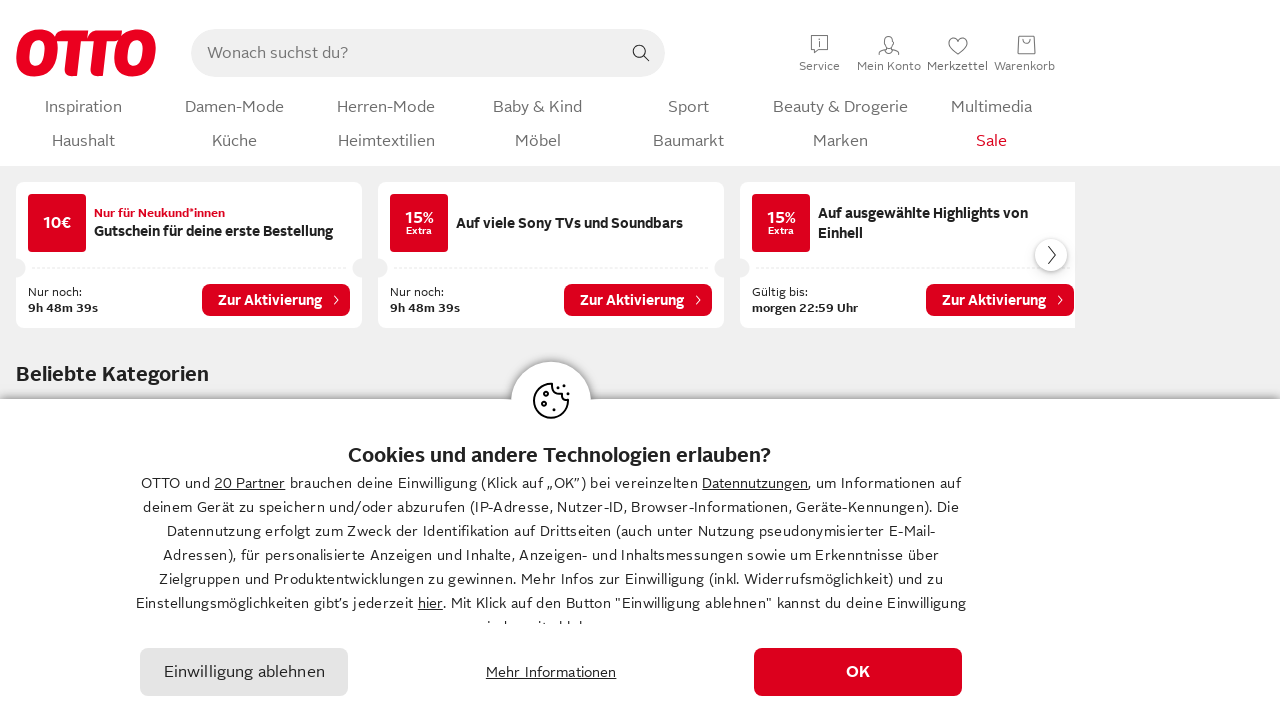